Tests adding Sony Xperia phone to the shopping cart by navigating to phones category, selecting the fifth phone, and clicking add to cart.

Starting URL: https://www.demoblaze.com/

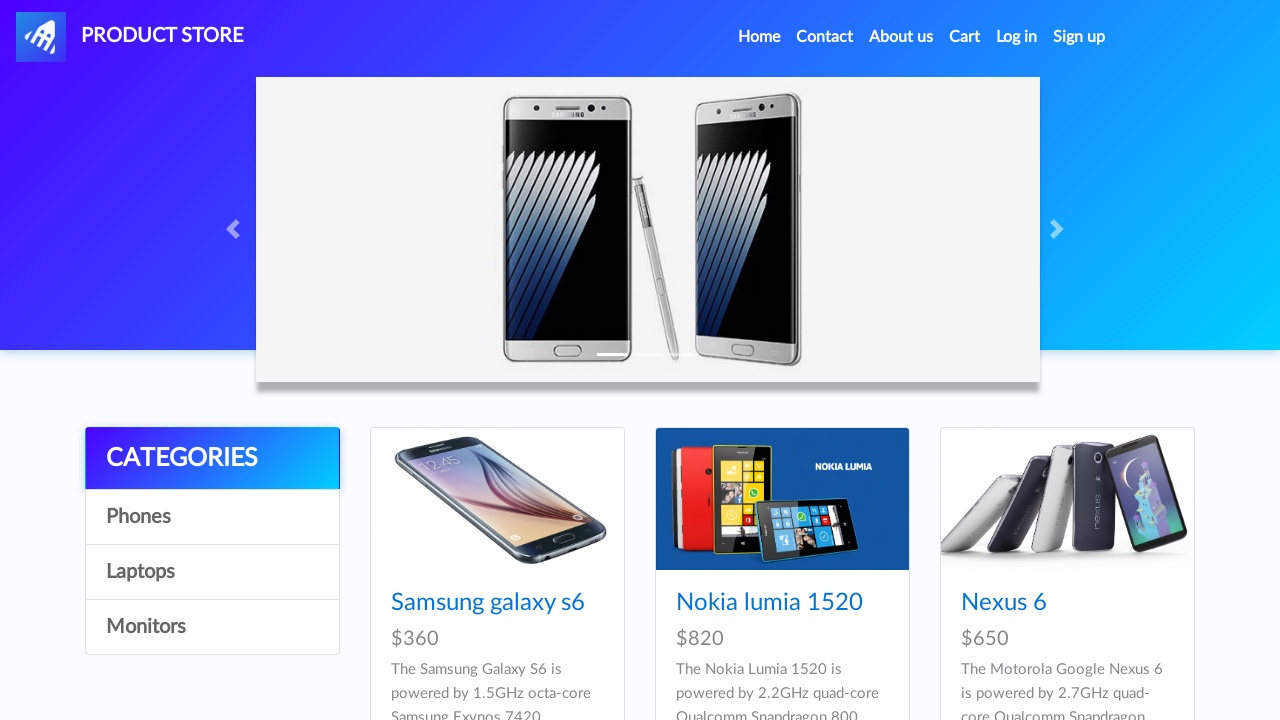

Clicked on Phones category at (212, 517) on #itemc
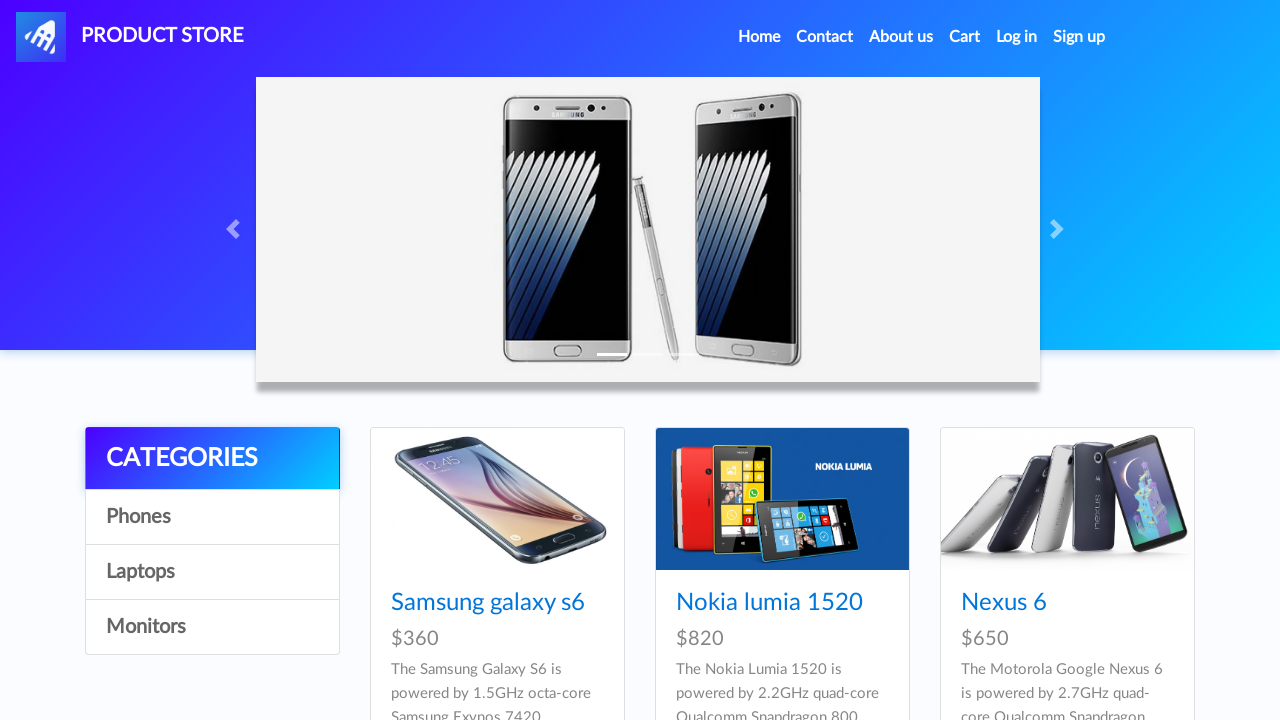

Waited for fifth phone (Sony Xperia) to load
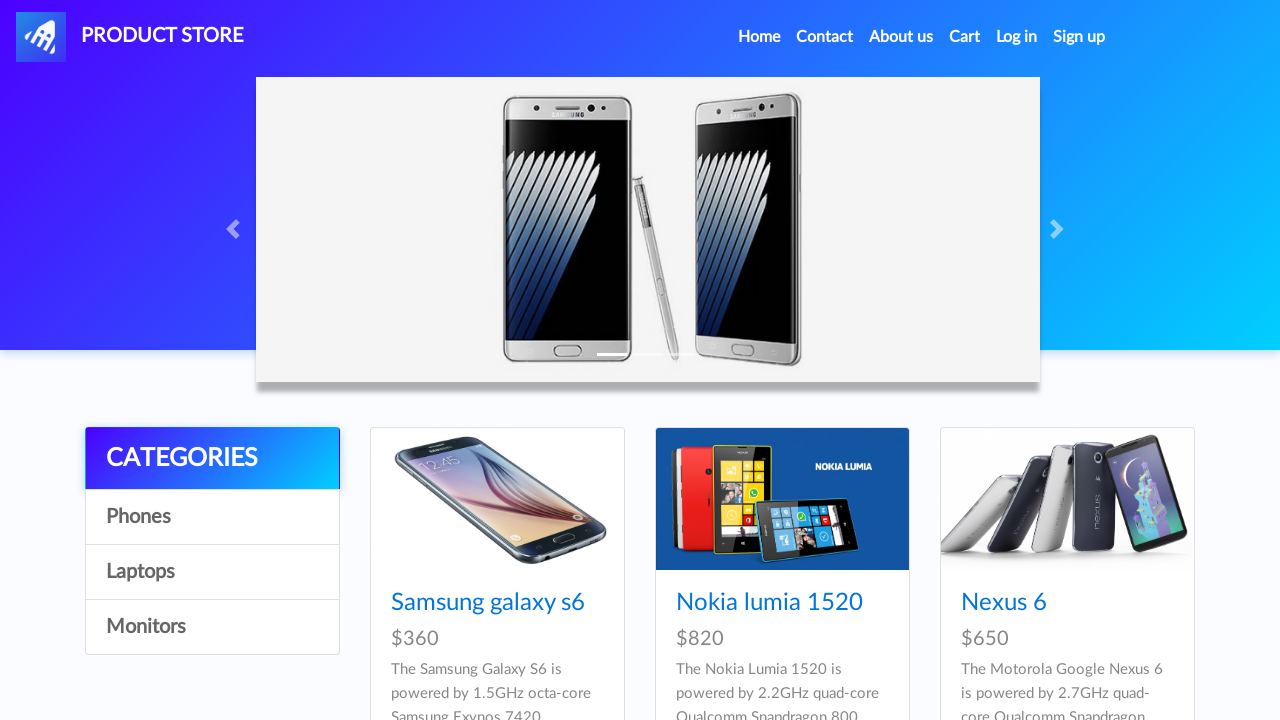

Clicked on Sony Xperia phone at (752, 361) on #tbodyid > div:nth-child(5) > div > div > h4 > a
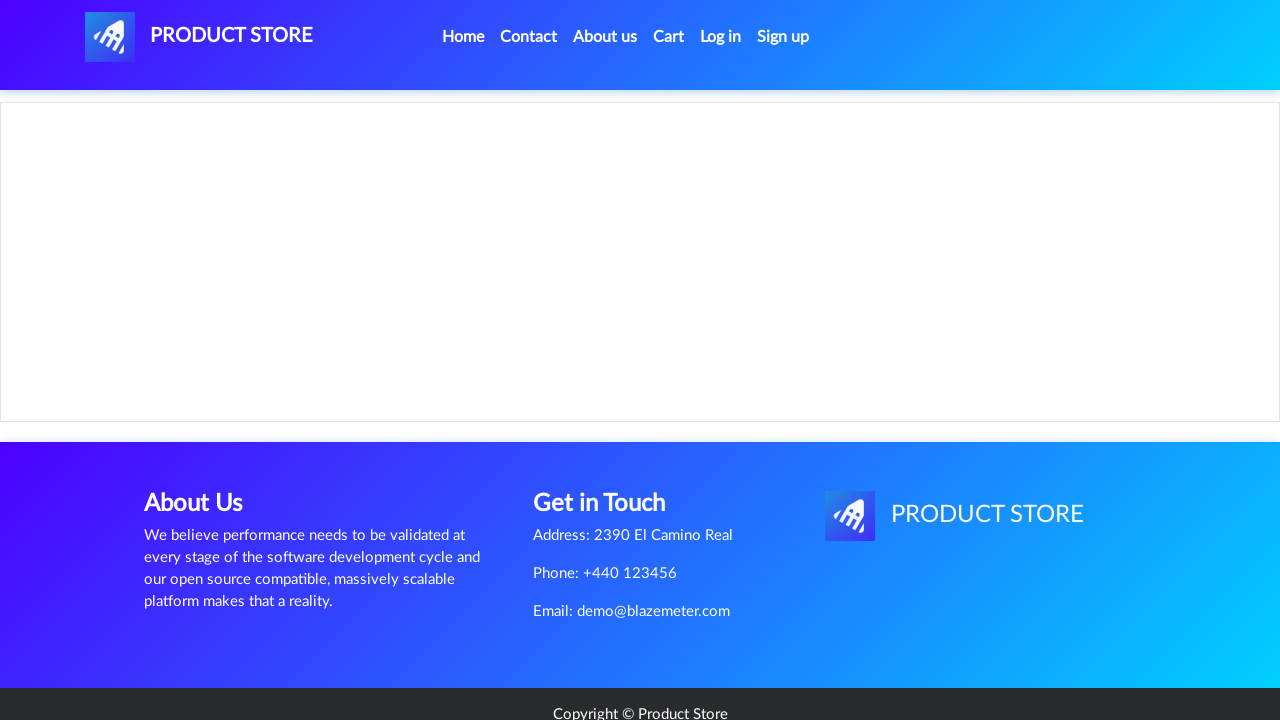

Waited for Add to cart button to load
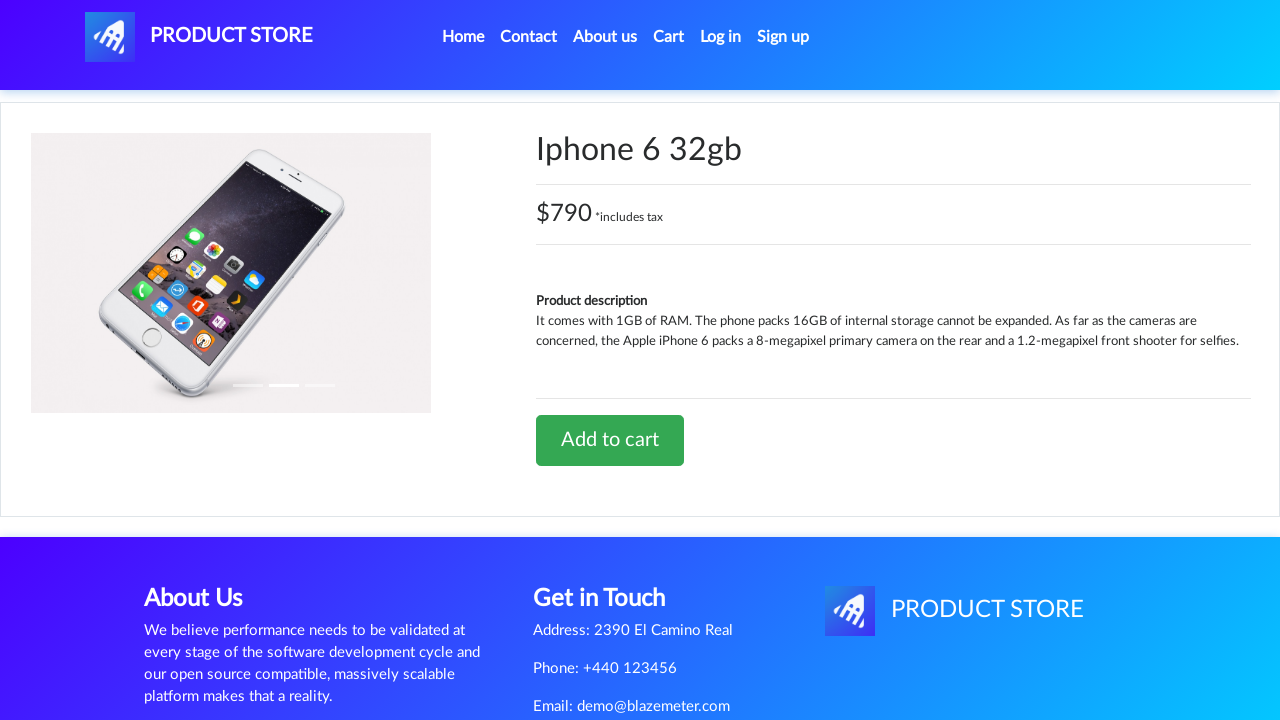

Clicked Add to cart button at (610, 440) on #tbodyid > div.row > div > a
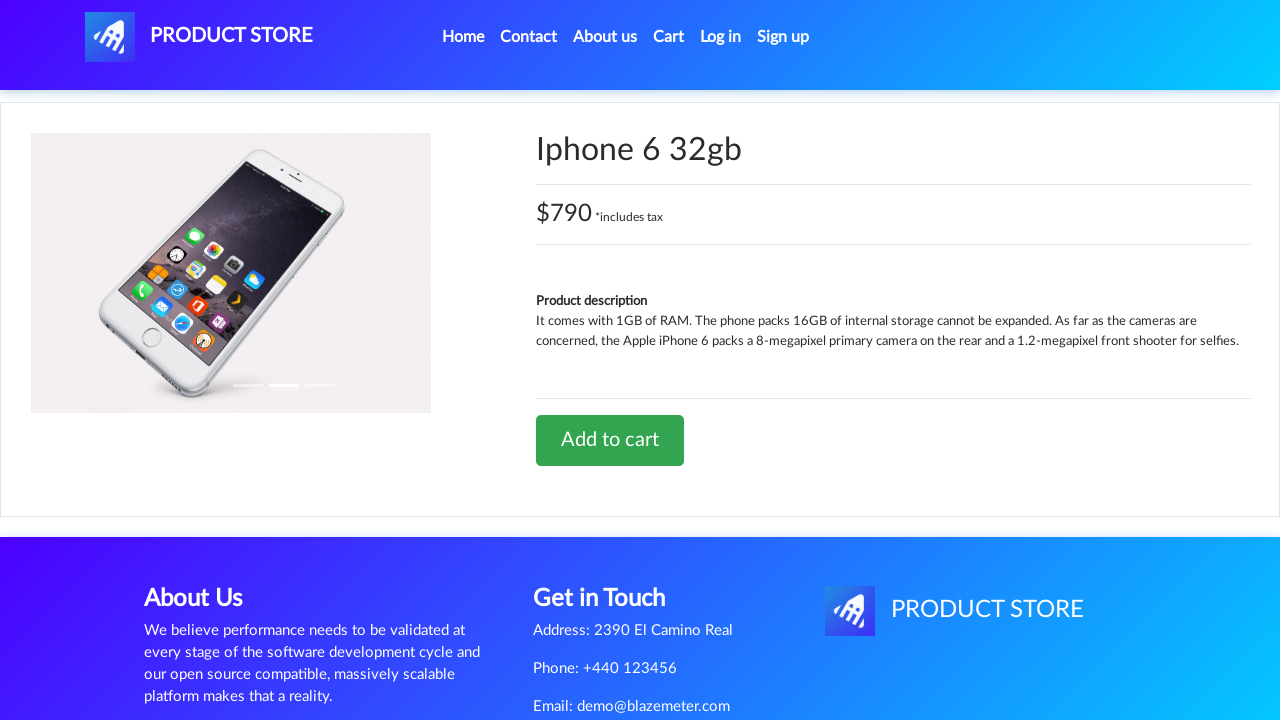

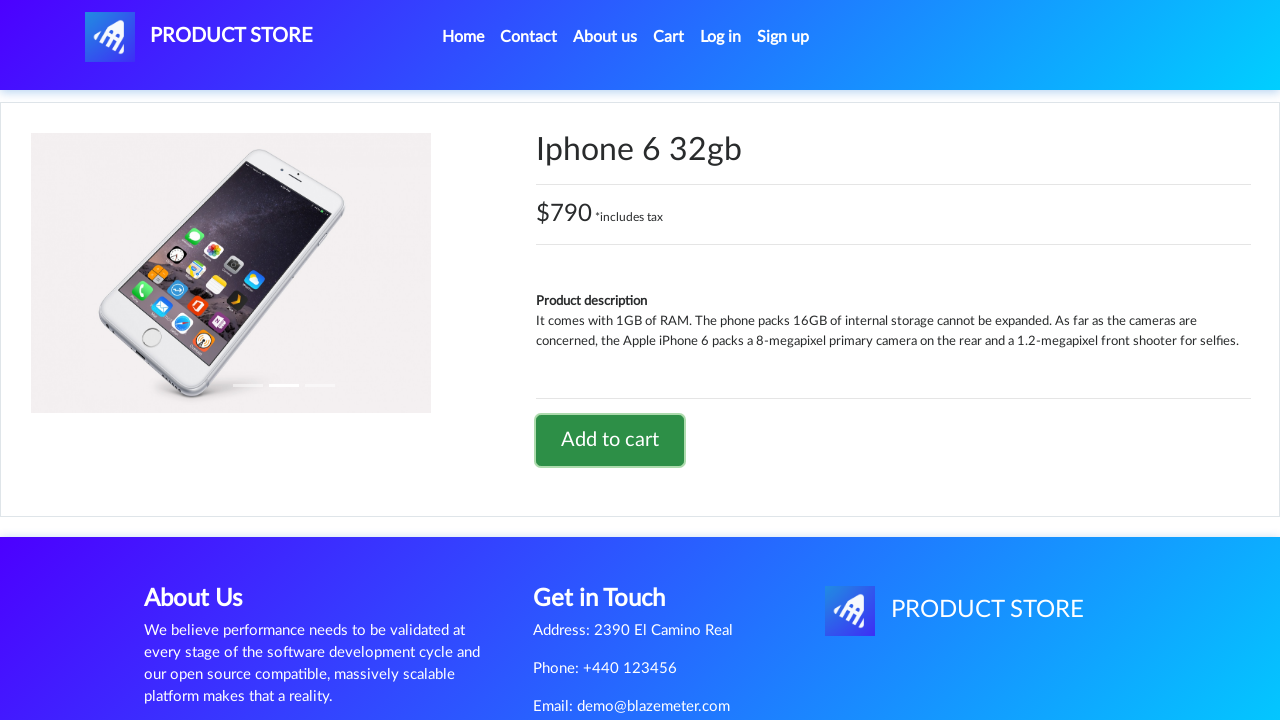